Tests a registration form by filling in first name, last name, and a third field, then submitting and verifying the success message.

Starting URL: http://suninjuly.github.io/registration1.html

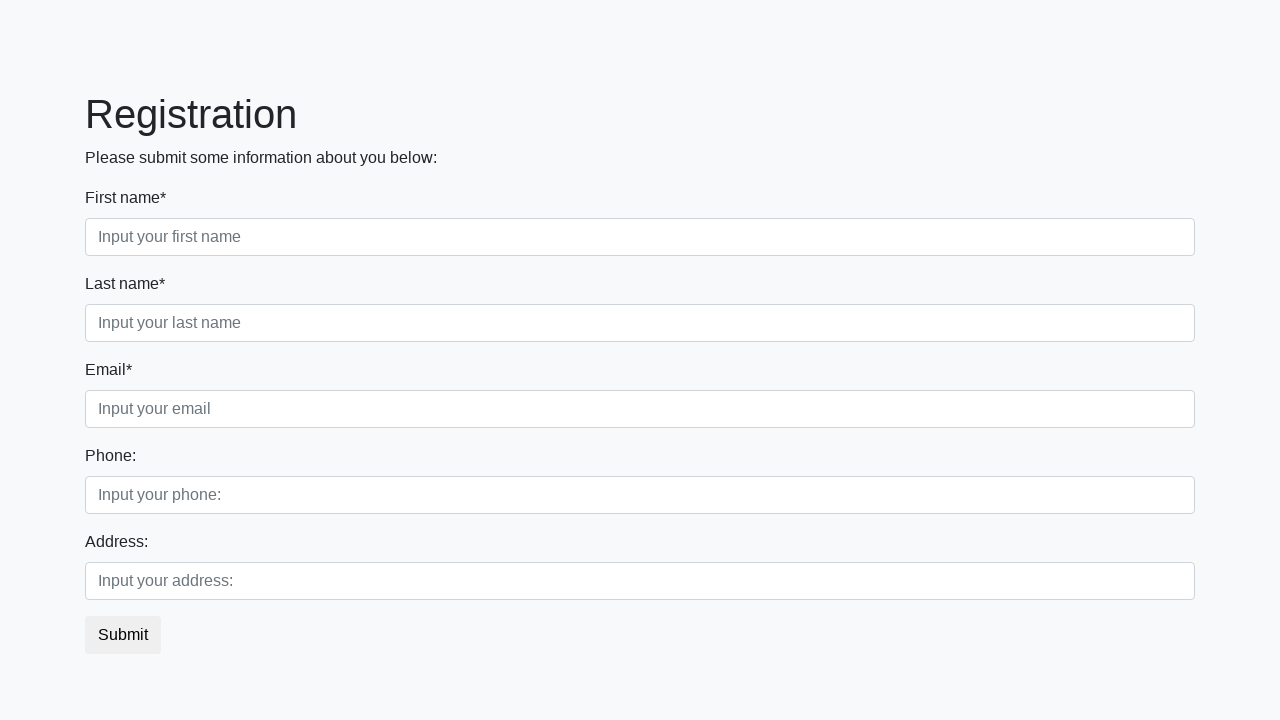

Filled first name field with 'Vladimir' on .first
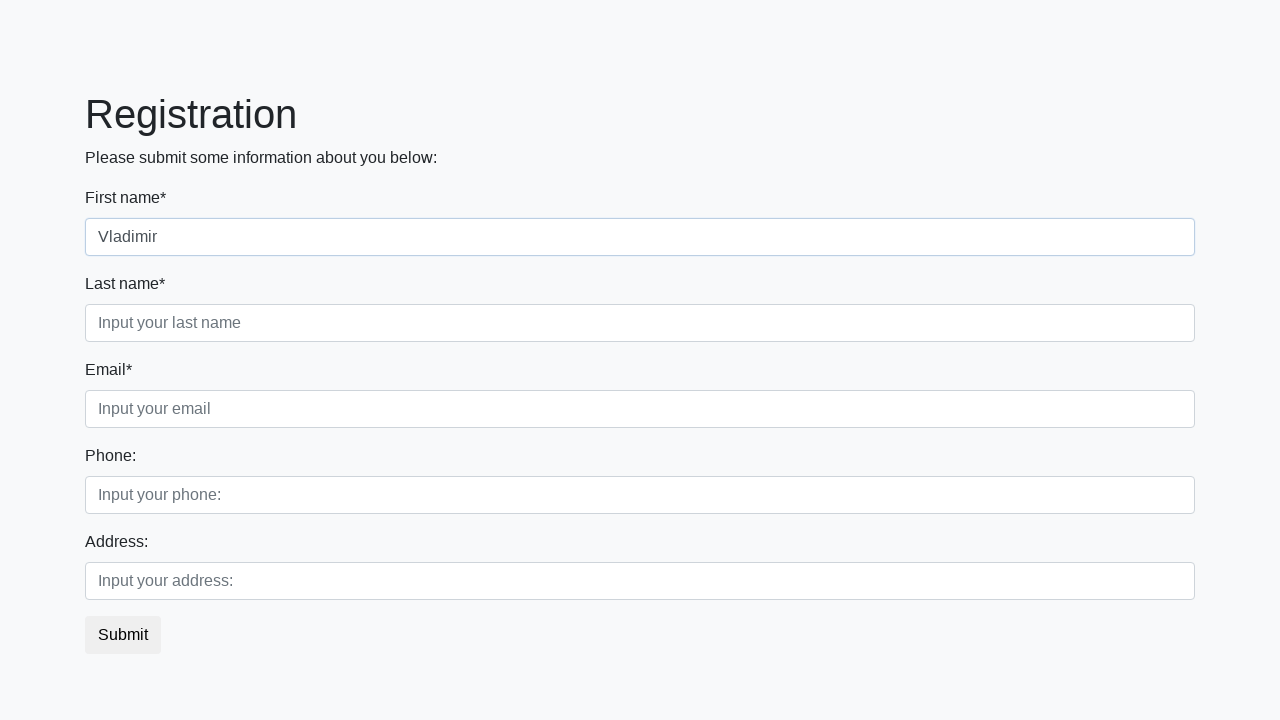

Filled last name field with 'Ponomarev' on [placeholder='Input your last name']
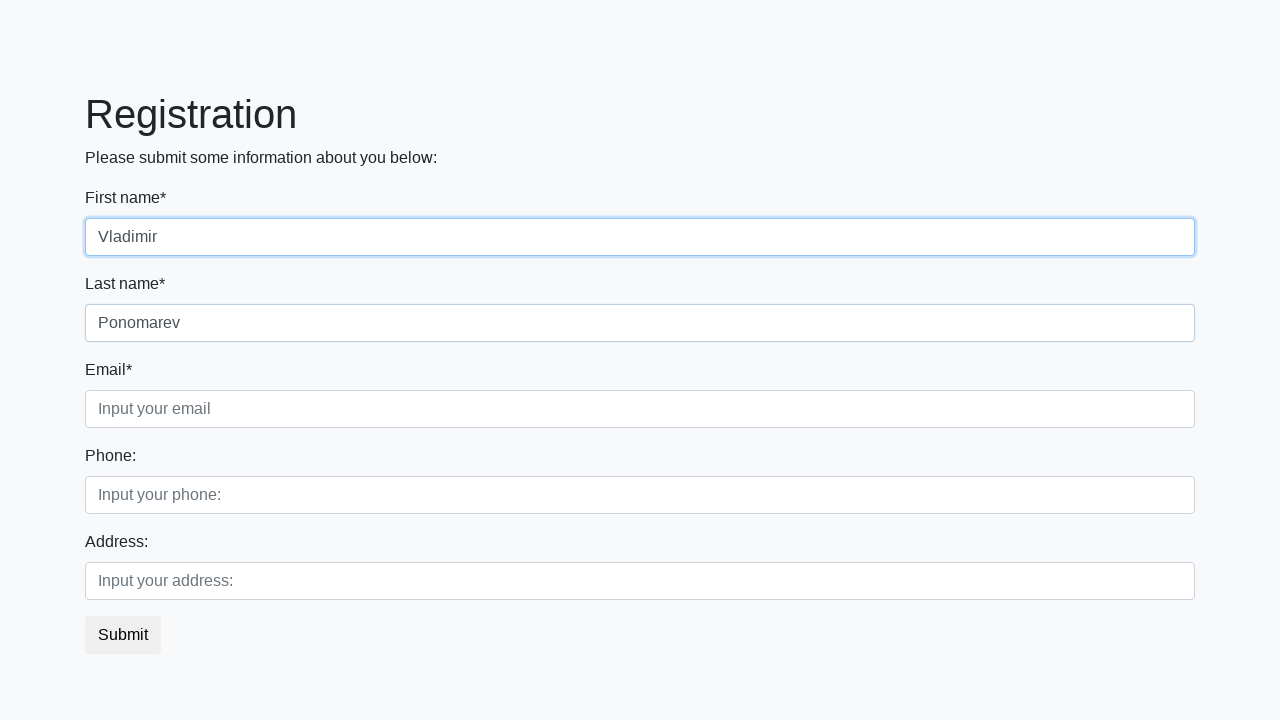

Filled third input field with 'asdad' on .third
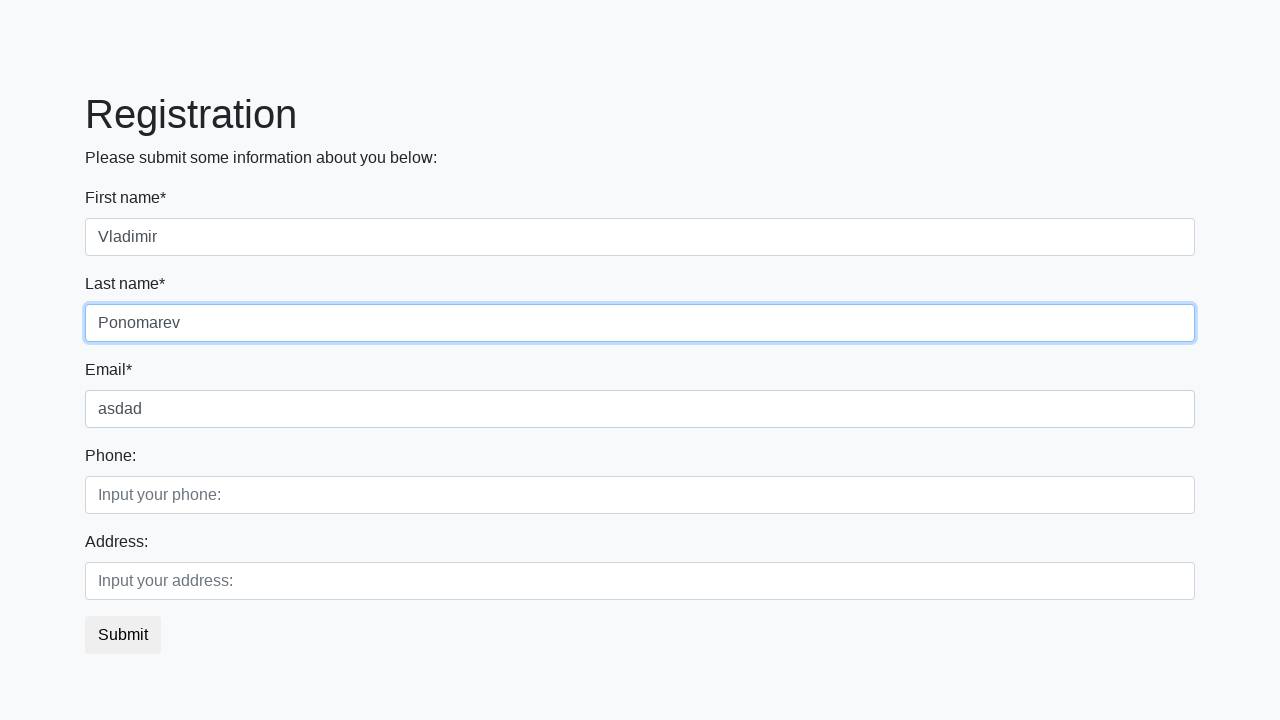

Clicked submit button to register at (123, 635) on button.btn
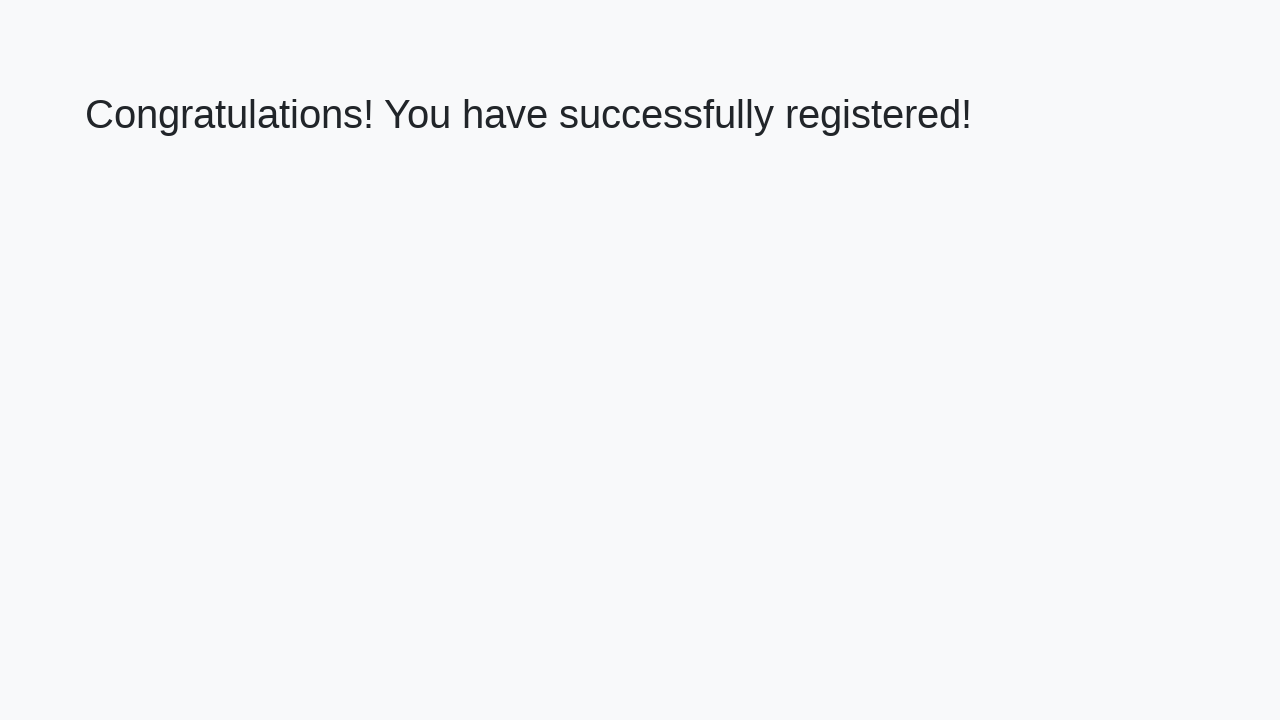

Success message header loaded
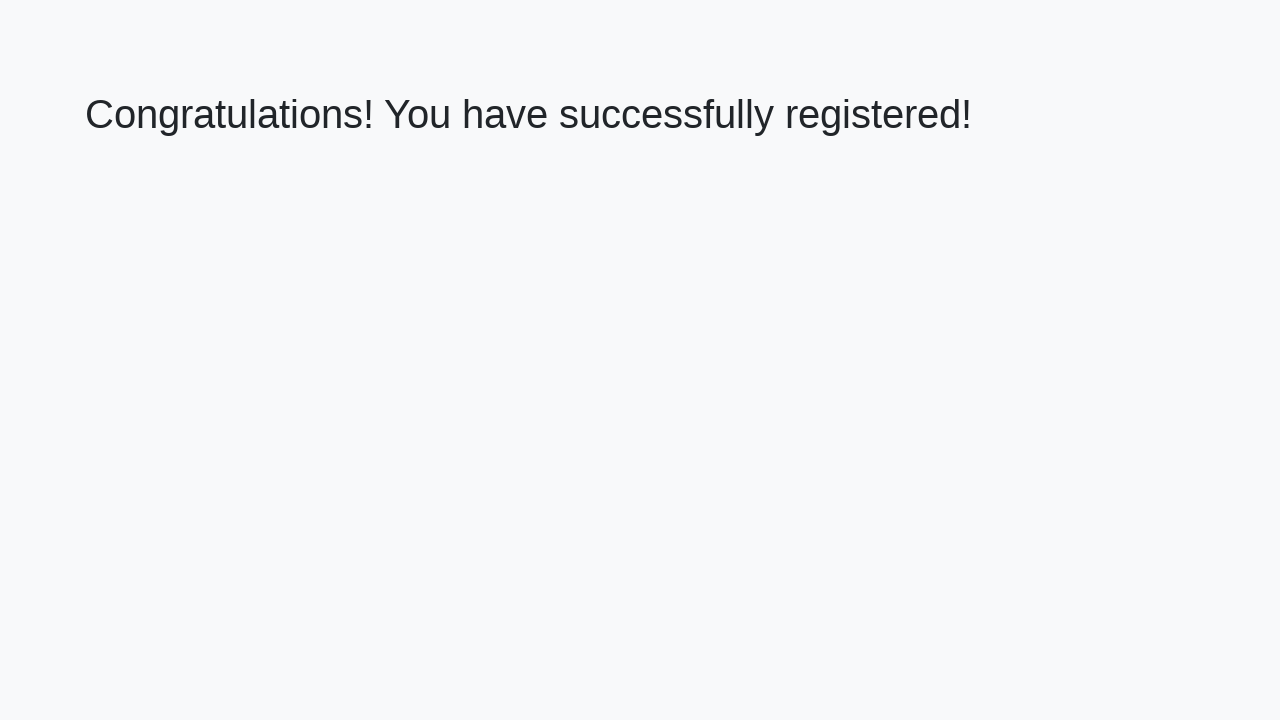

Retrieved success message: 'Congratulations! You have successfully registered!'
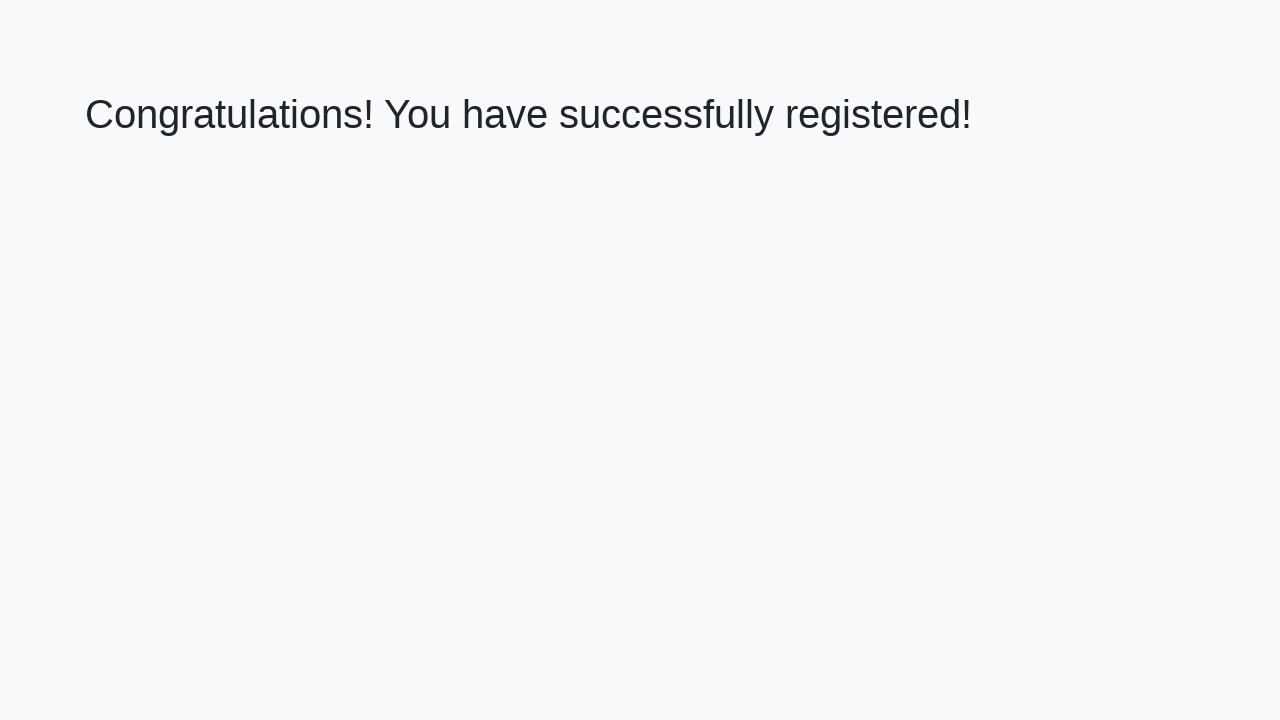

Verified success message matches expected text
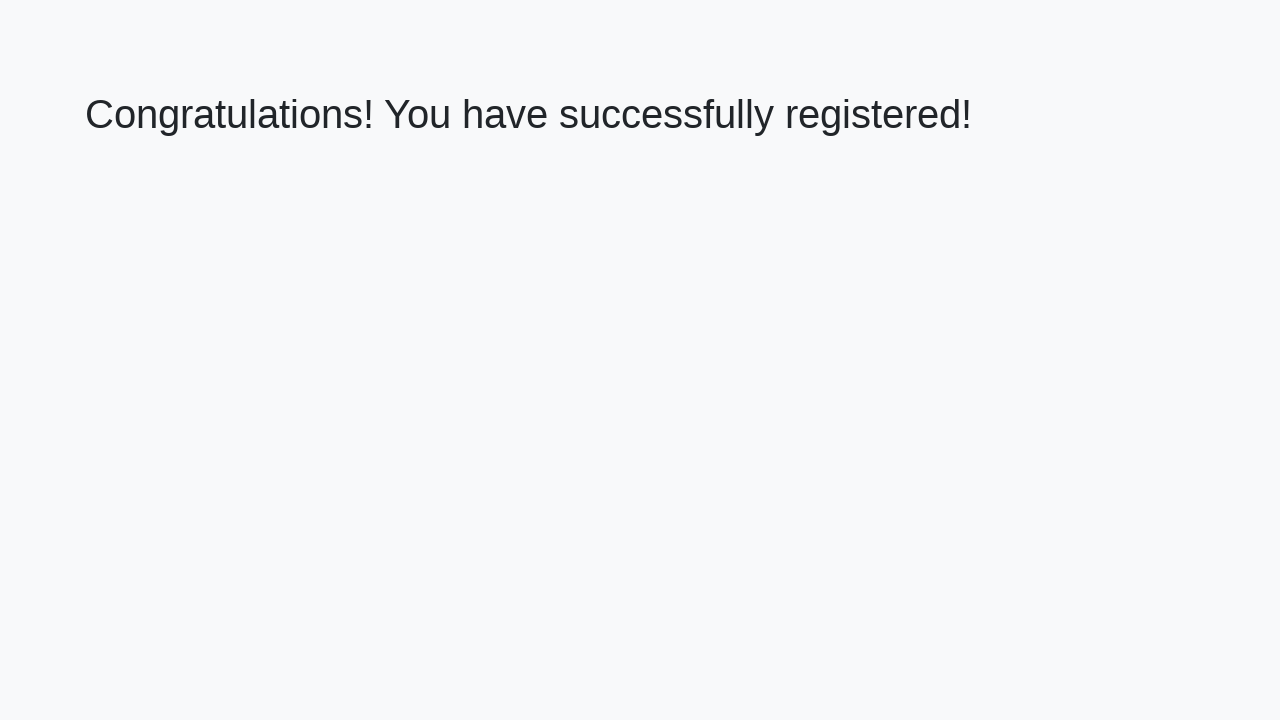

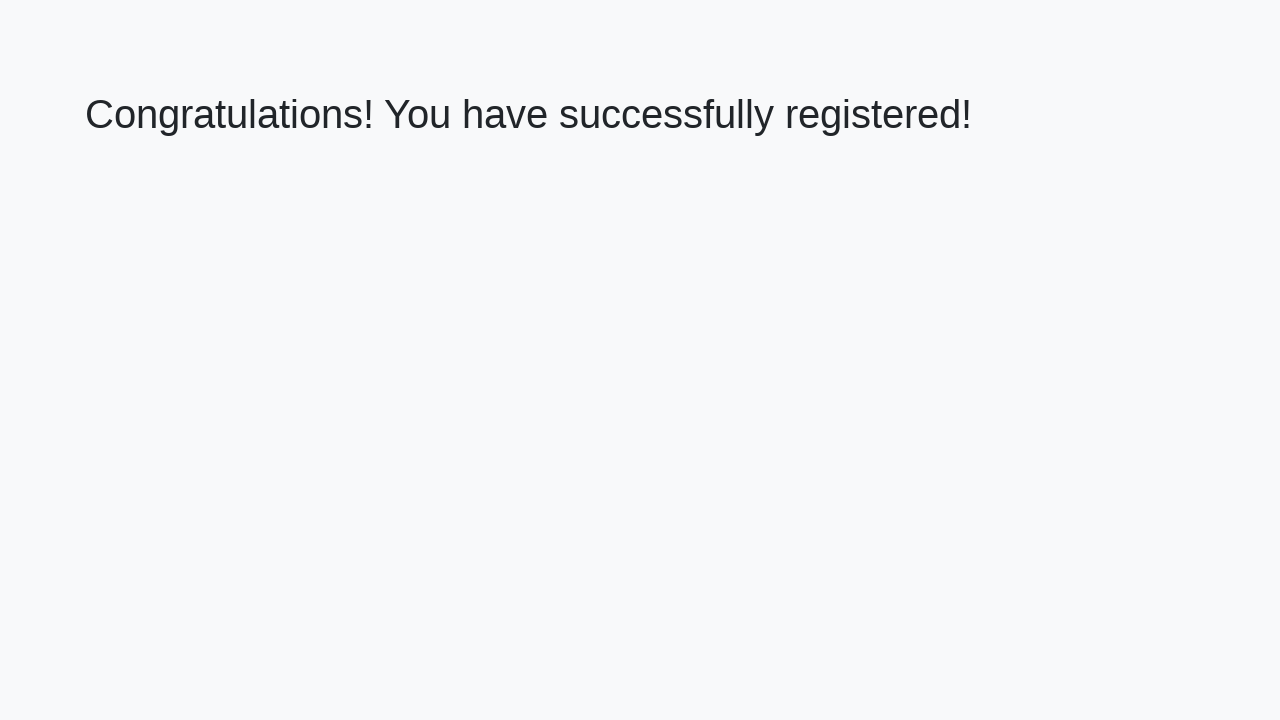